Clicks checkbox-2 and verifies it is selected

Starting URL: https://formy-project.herokuapp.com/checkbox

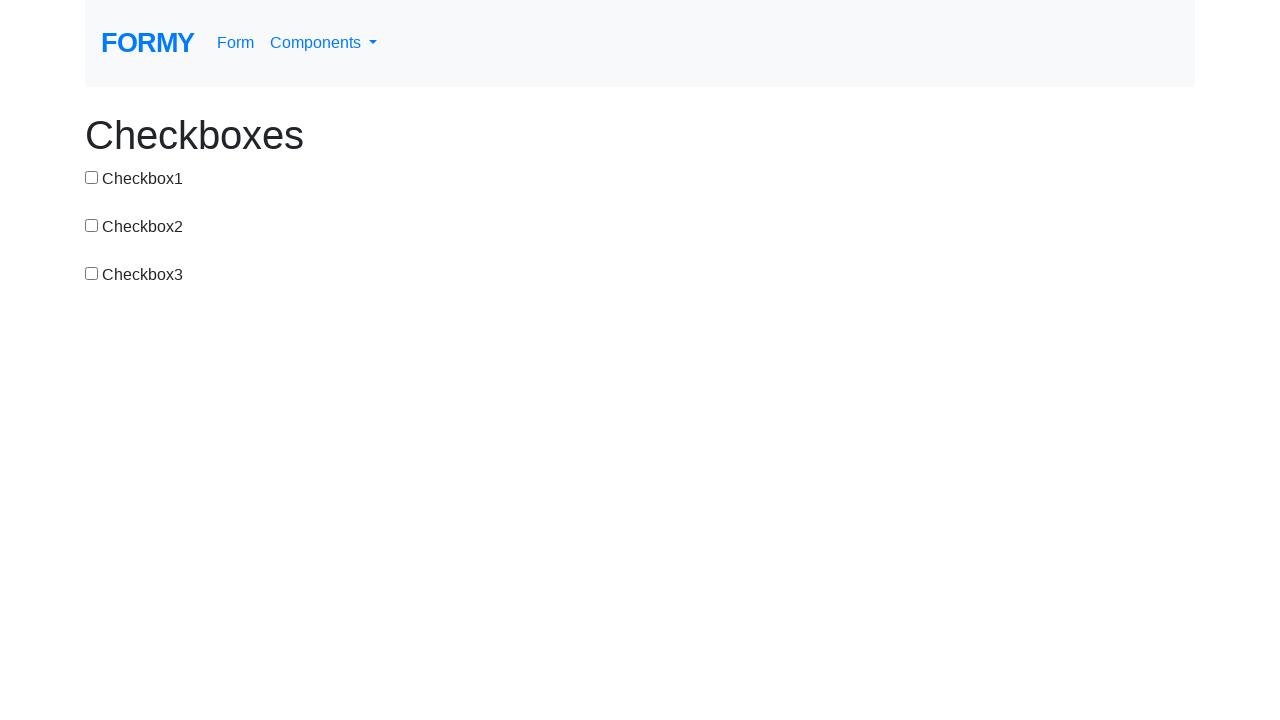

Clicked checkbox-2 at (92, 225) on #checkbox-2
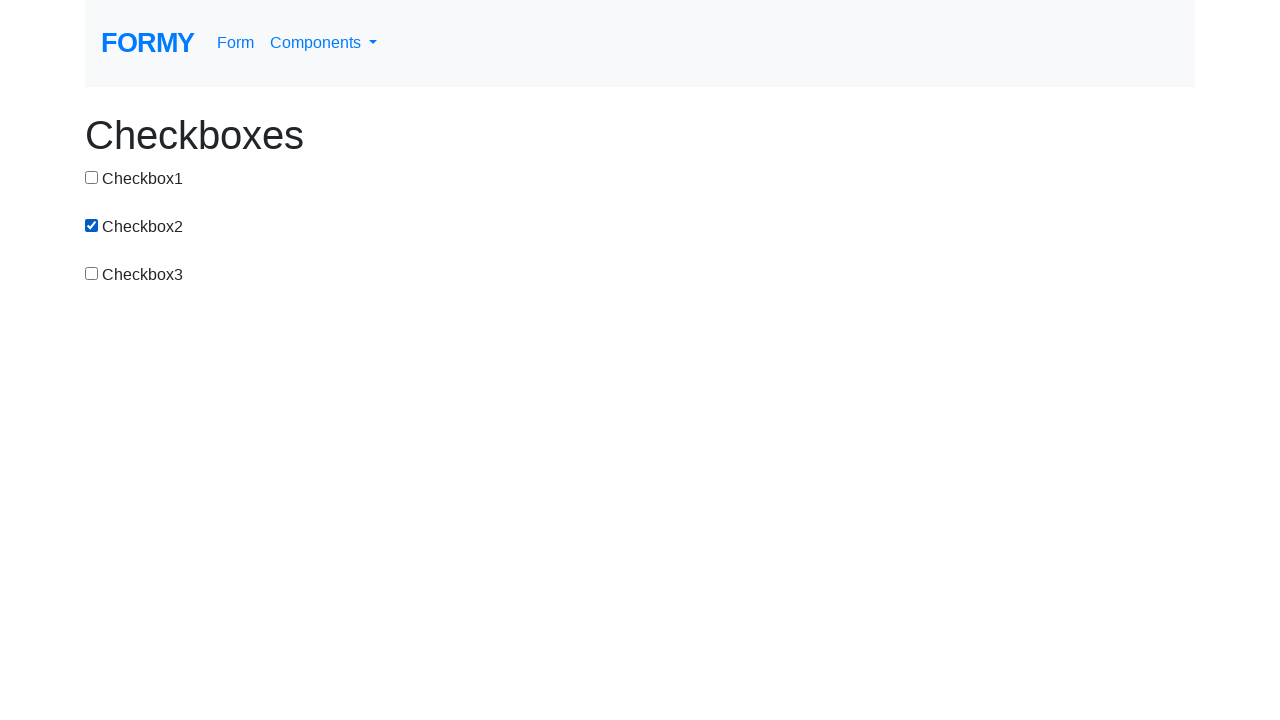

Verified checkbox-2 is selected
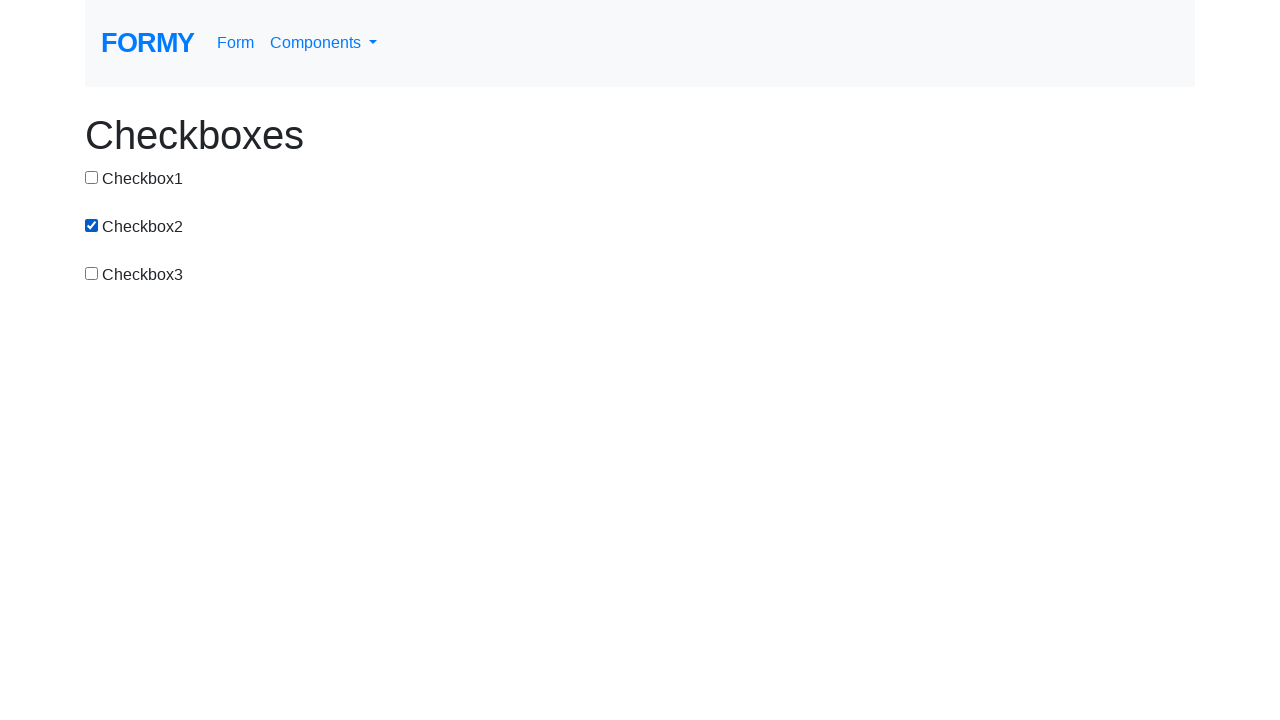

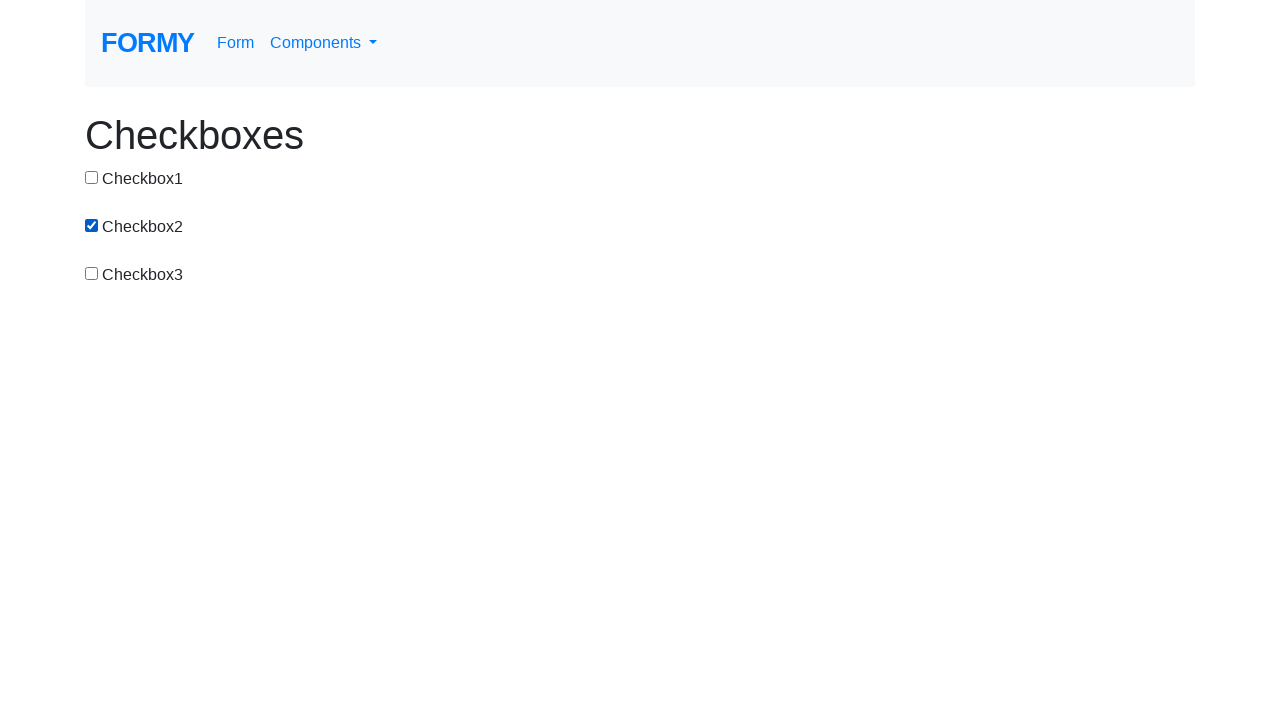